Tests show/hide functionality by hiding a textbox and then showing it again

Starting URL: https://rahulshettyacademy.com/AutomationPractice/

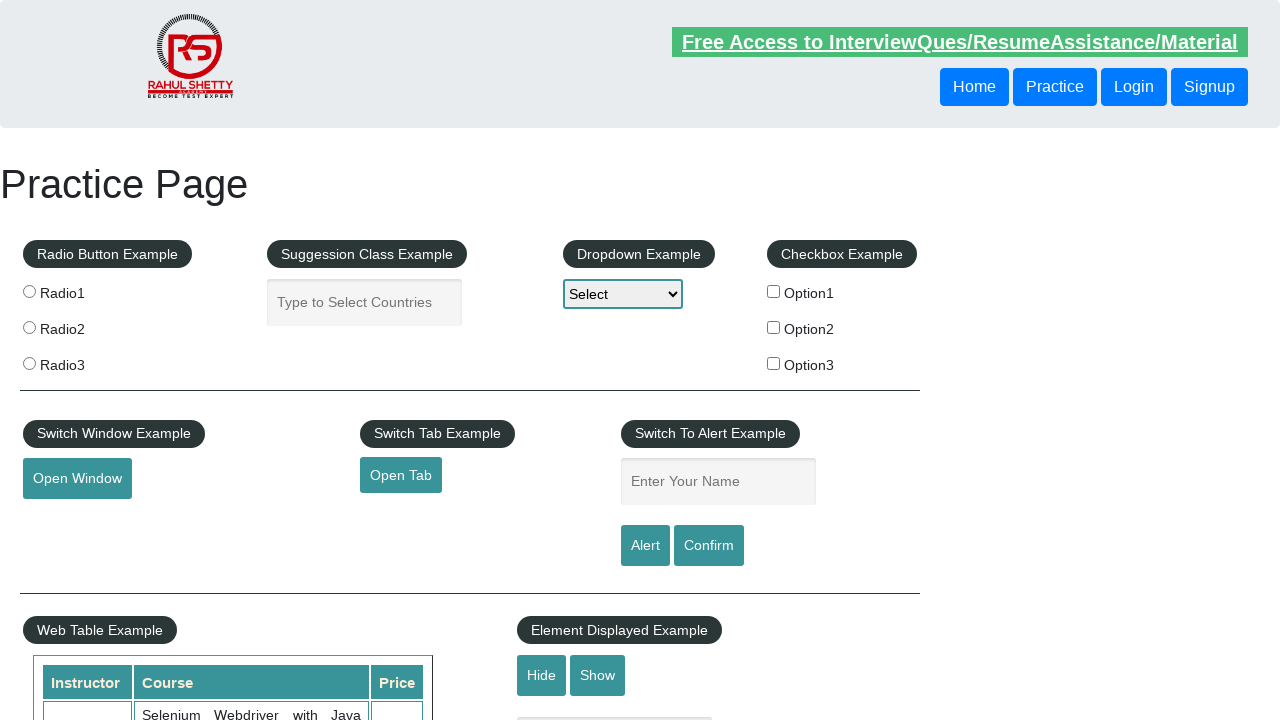

Clicked hide button to hide the textbox at (542, 675) on #hide-textbox
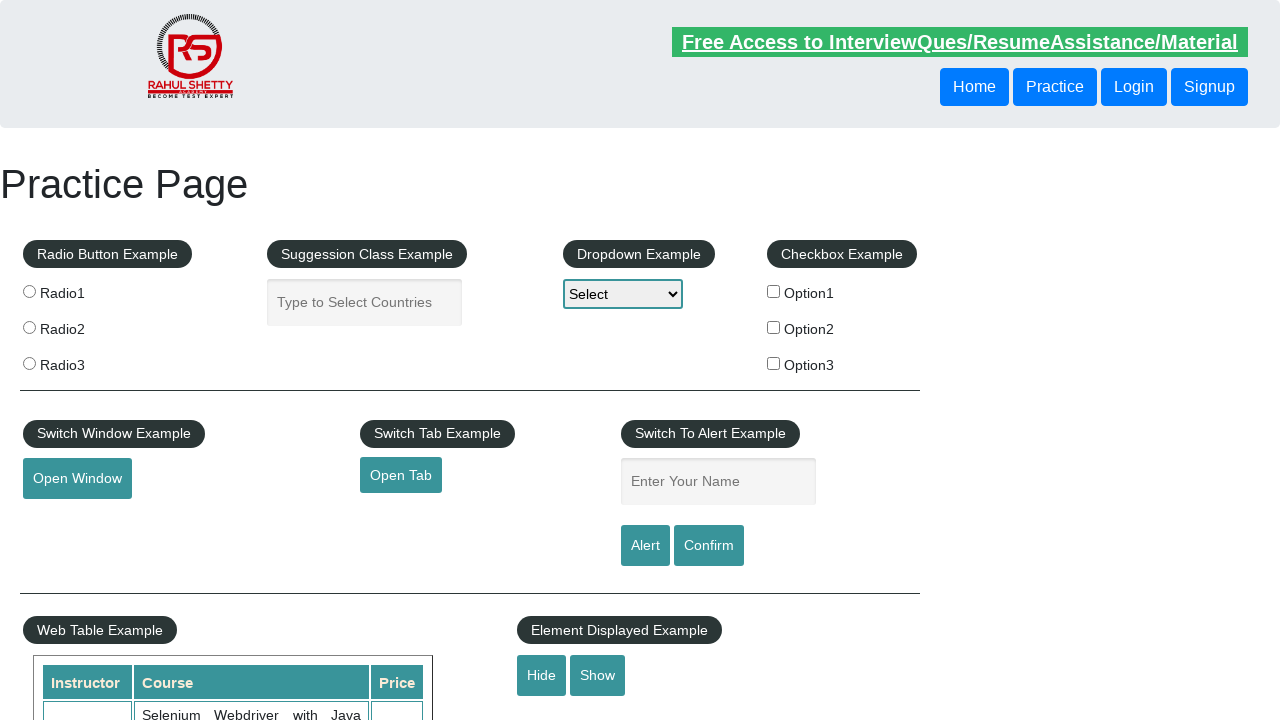

Verified textbox is hidden
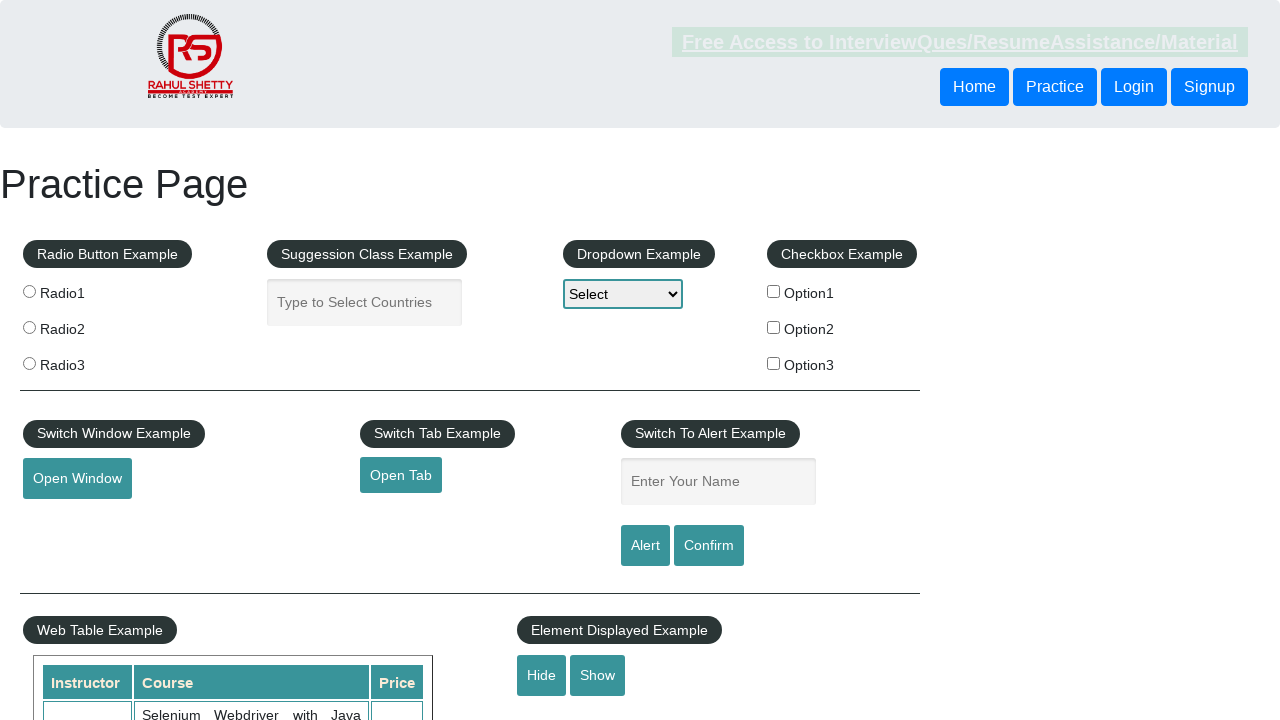

Clicked show button to display the textbox again at (598, 675) on #show-textbox
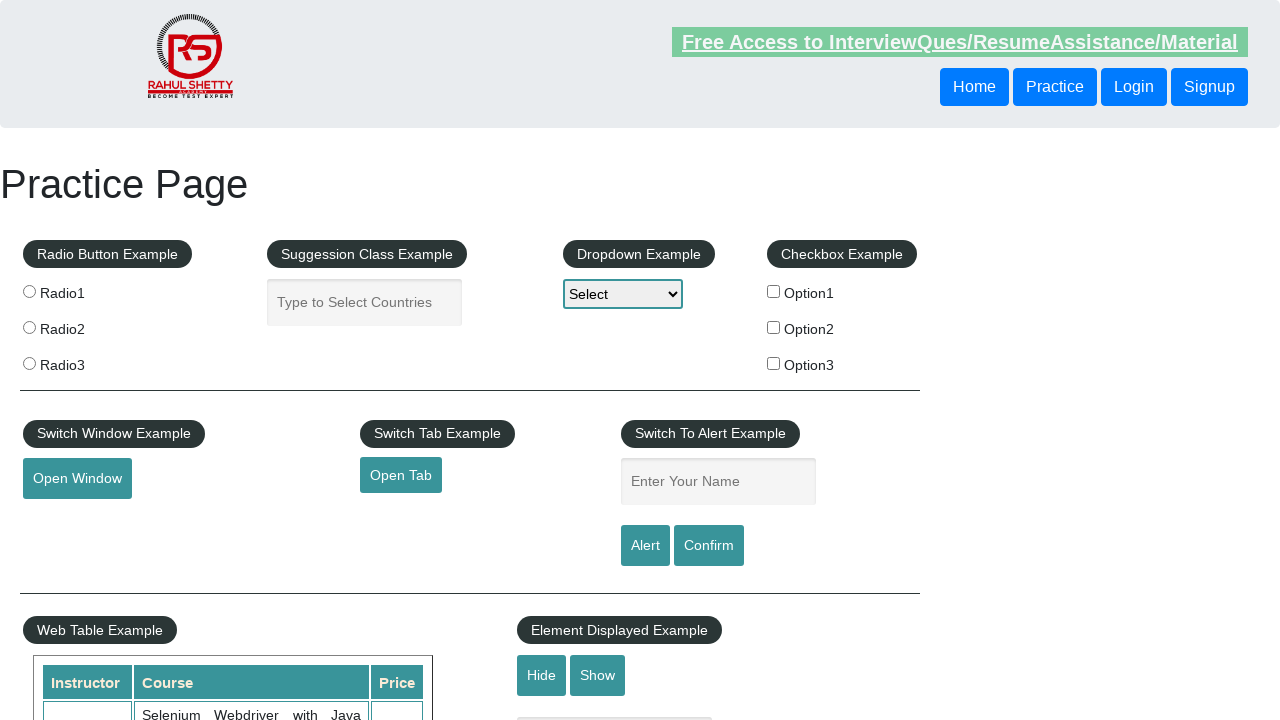

Verified textbox is now visible
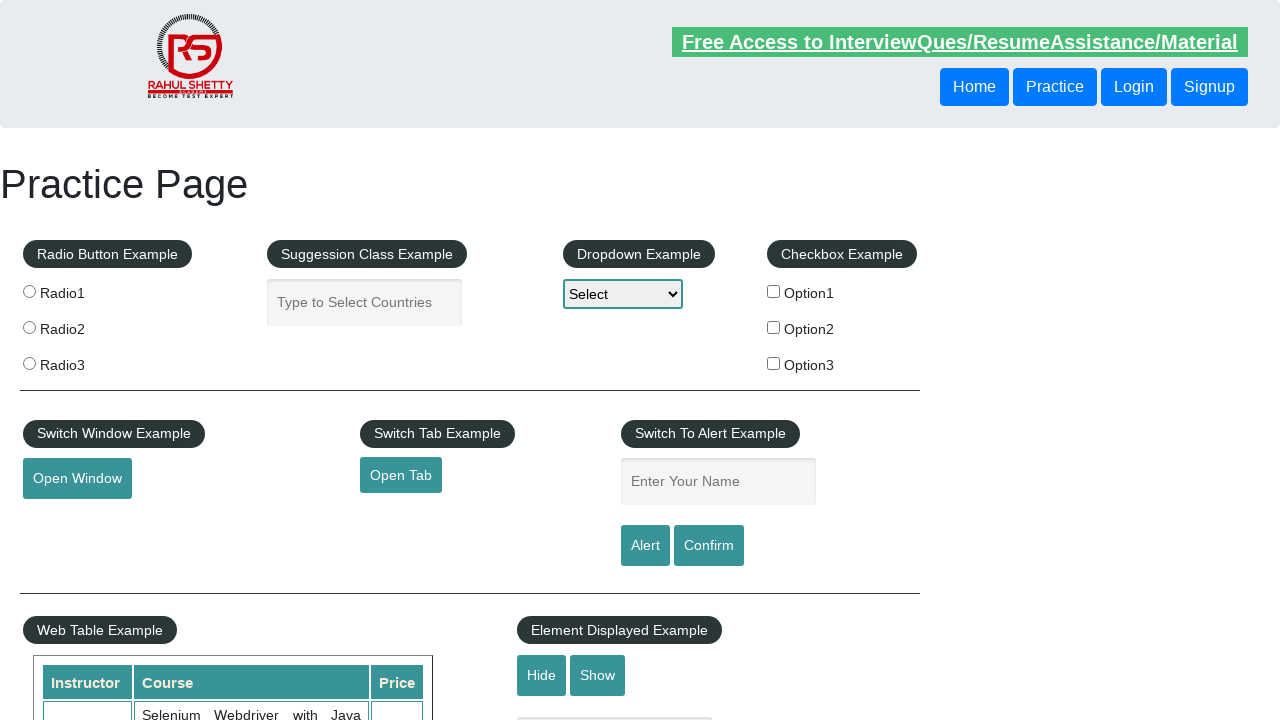

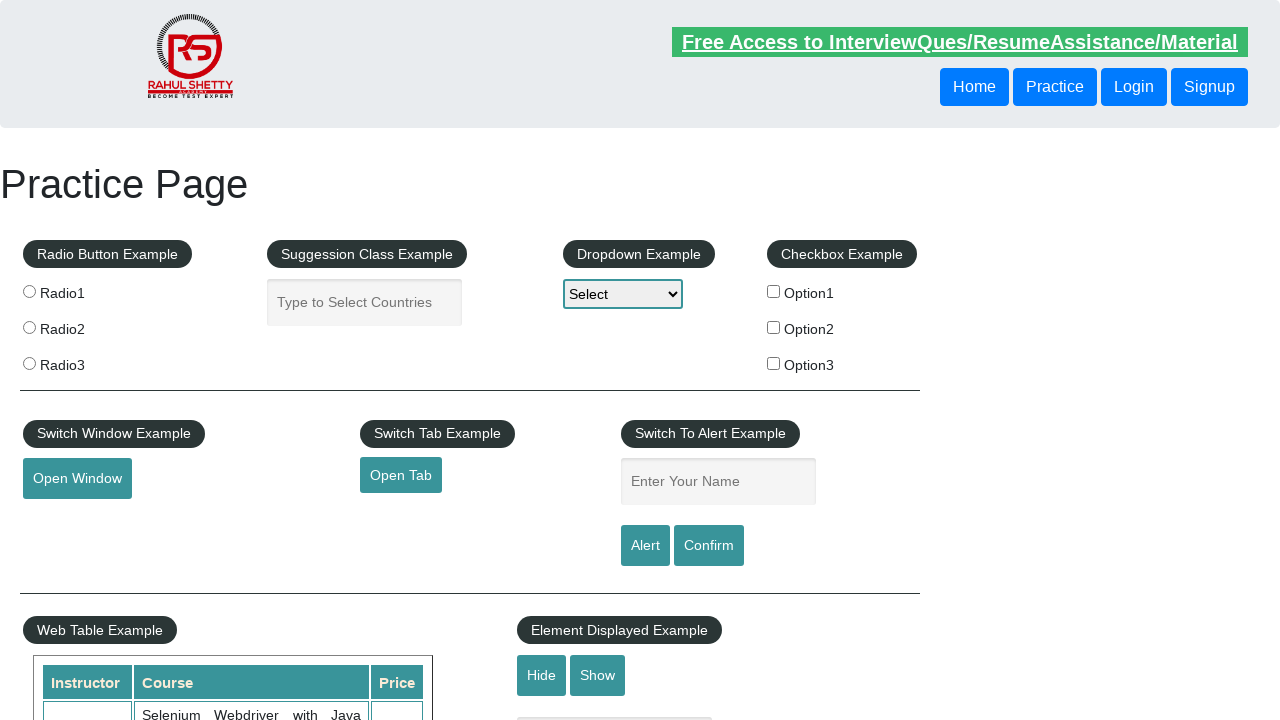